Tests iframe handling by switching to a specific frame and clicking on an element containing the text 'a9t9'

Starting URL: https://ui.vision/demo/webtest/frames/

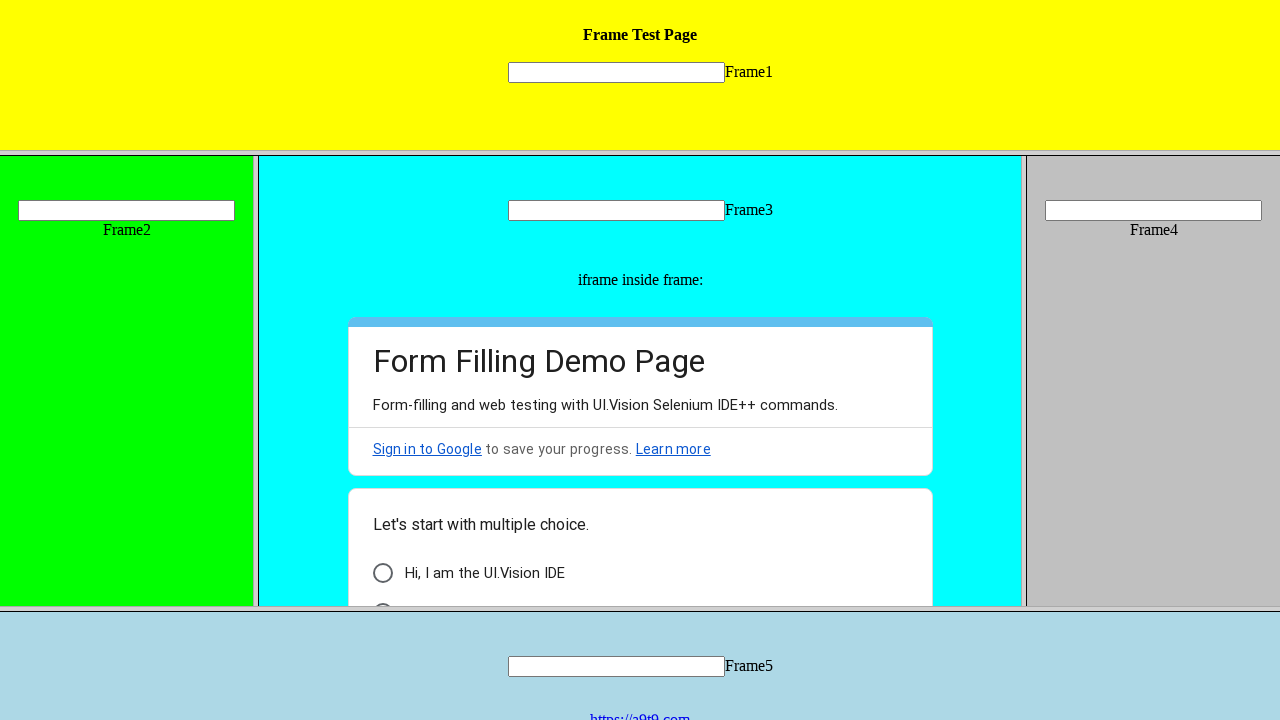

Located frame with src='frame_5.html'
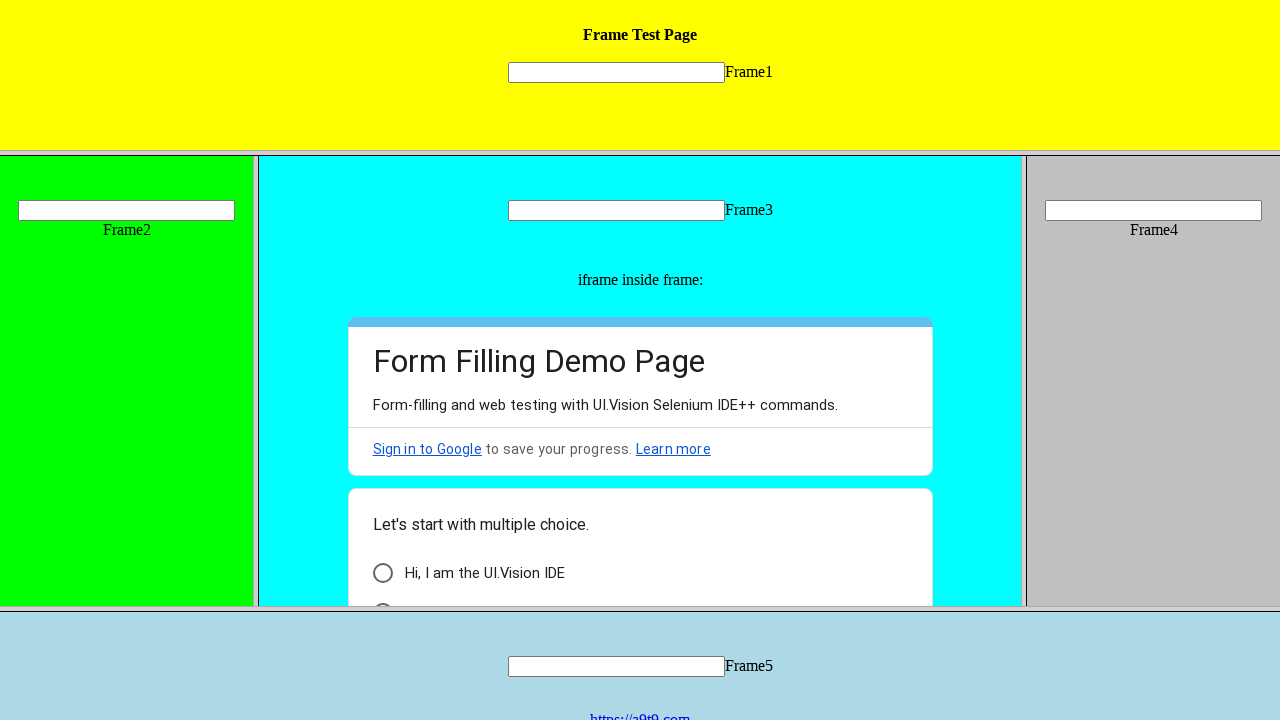

Clicked on element containing text 'a9t9' in the frame at (640, 712) on frame[src='frame_5.html'] >> internal:control=enter-frame >> xpath=//*[contains(
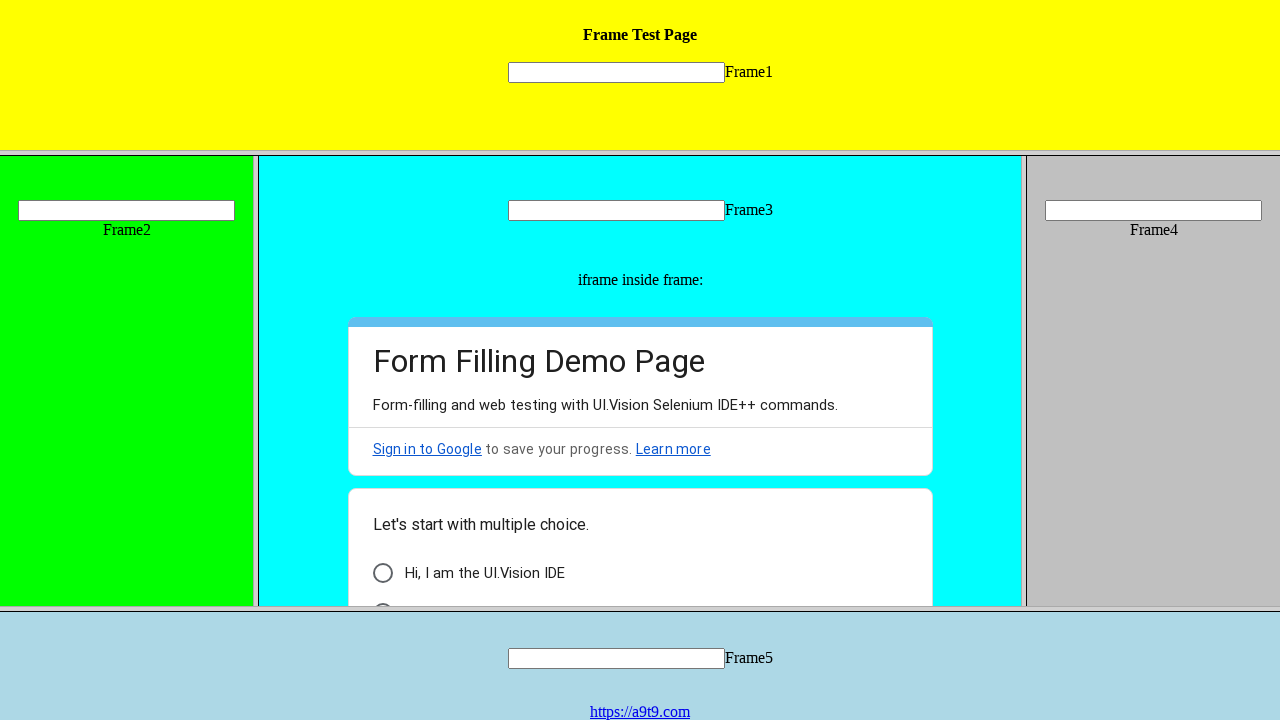

Waited 2 seconds for action to complete
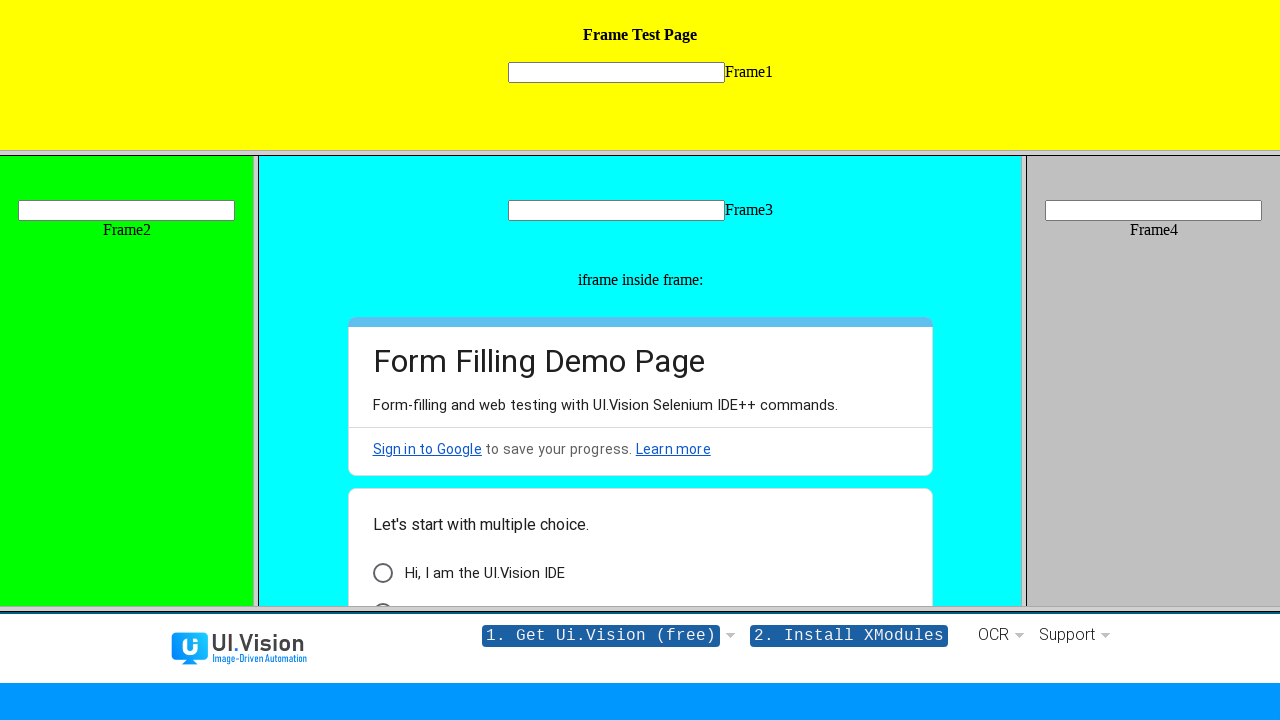

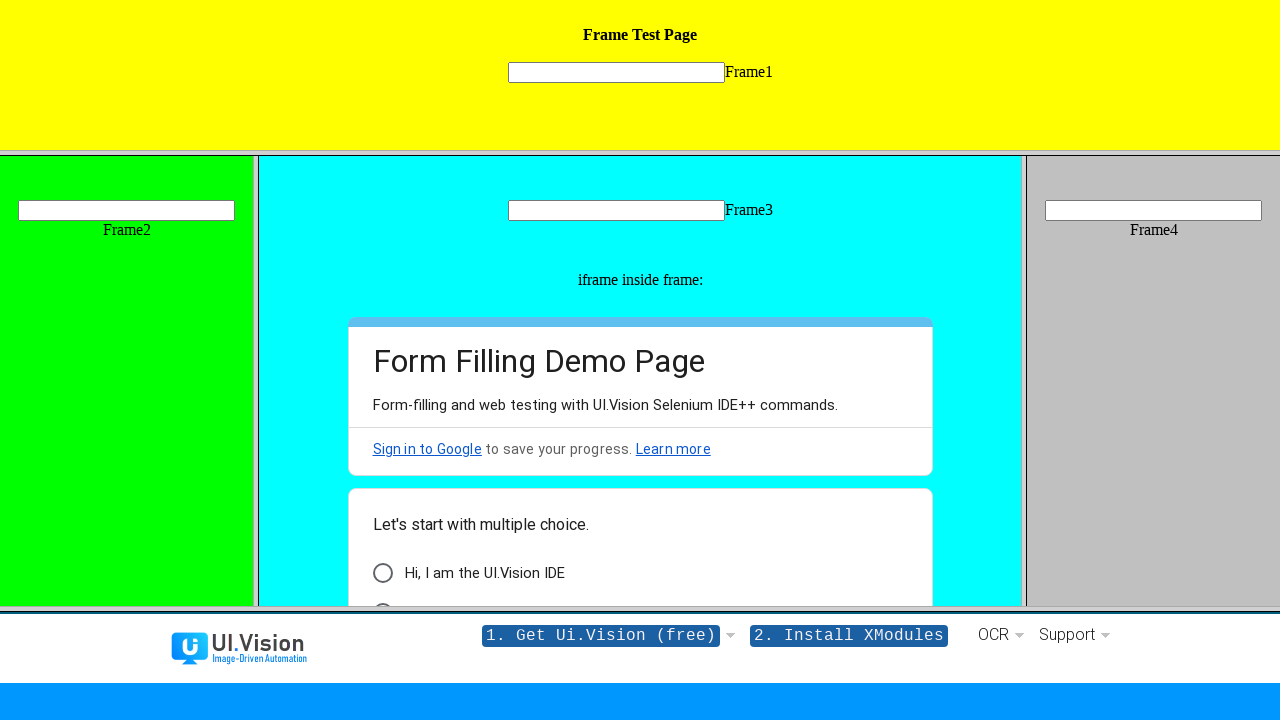